Tests hover functionality by navigating to Hovers page and hovering over a user avatar to reveal hidden text

Starting URL: https://practice.cydeo.com/

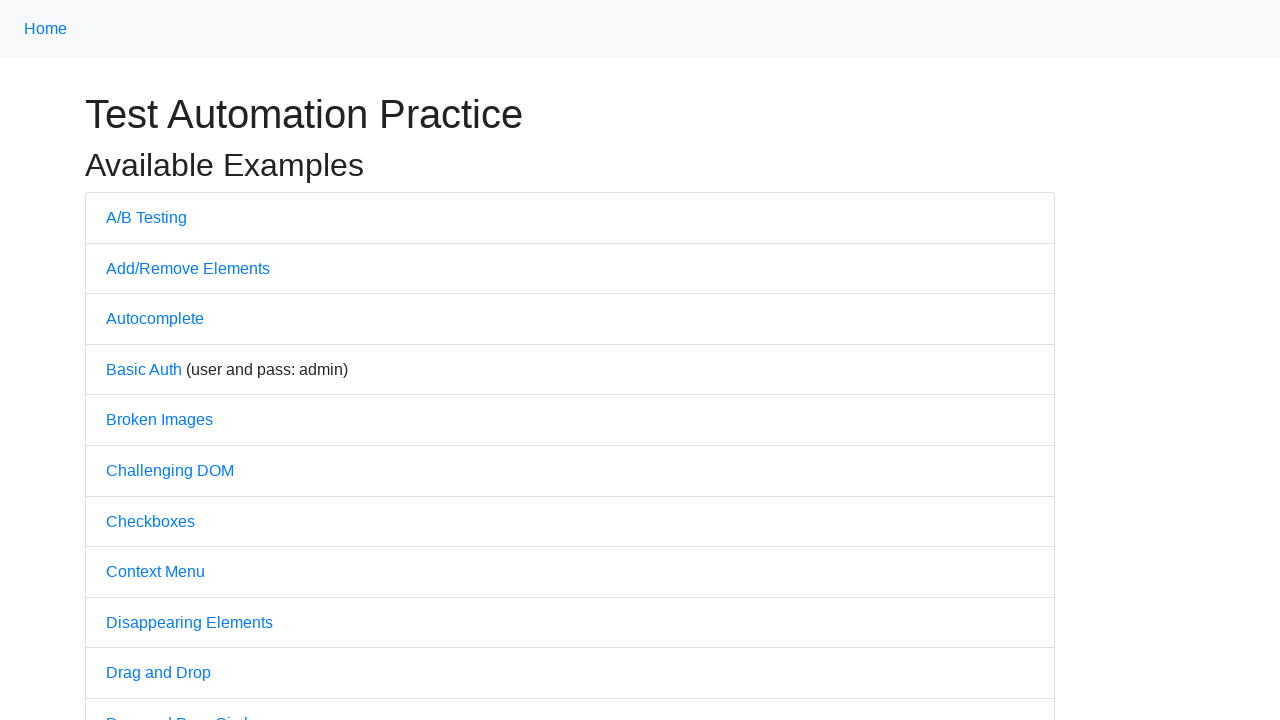

Clicked on Hovers link at (132, 360) on text='Hovers'
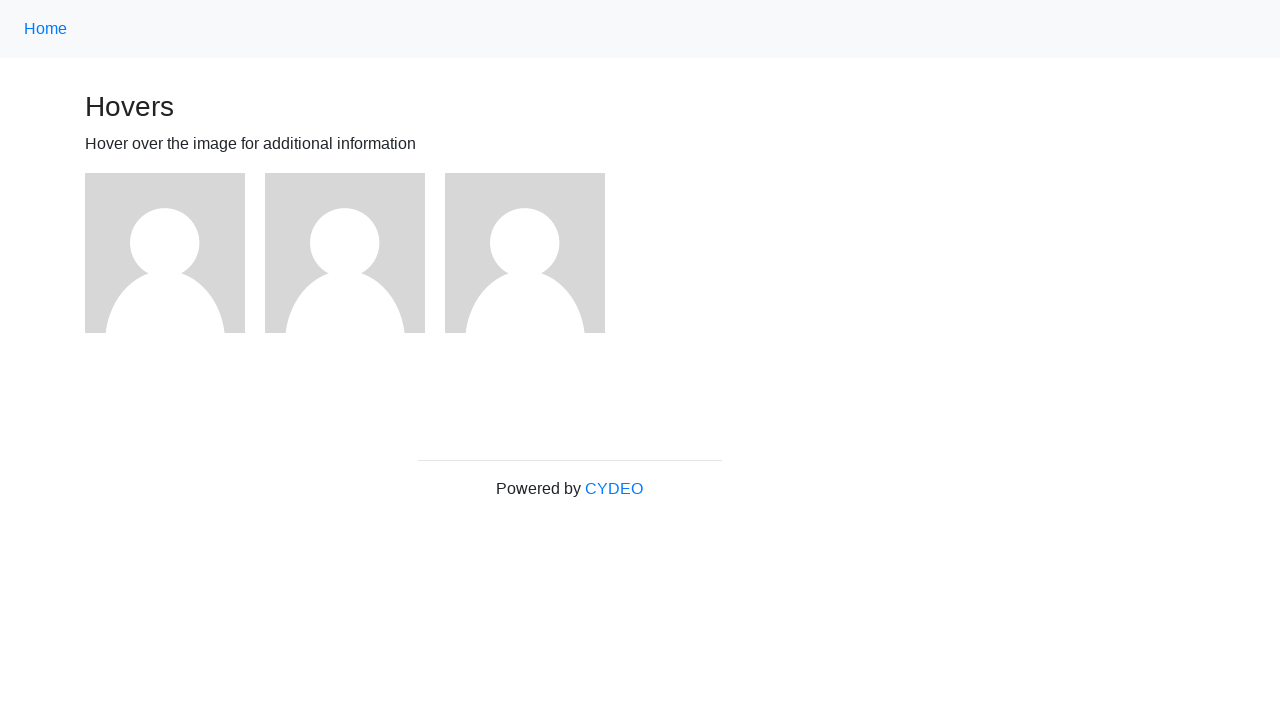

User avatar image loaded
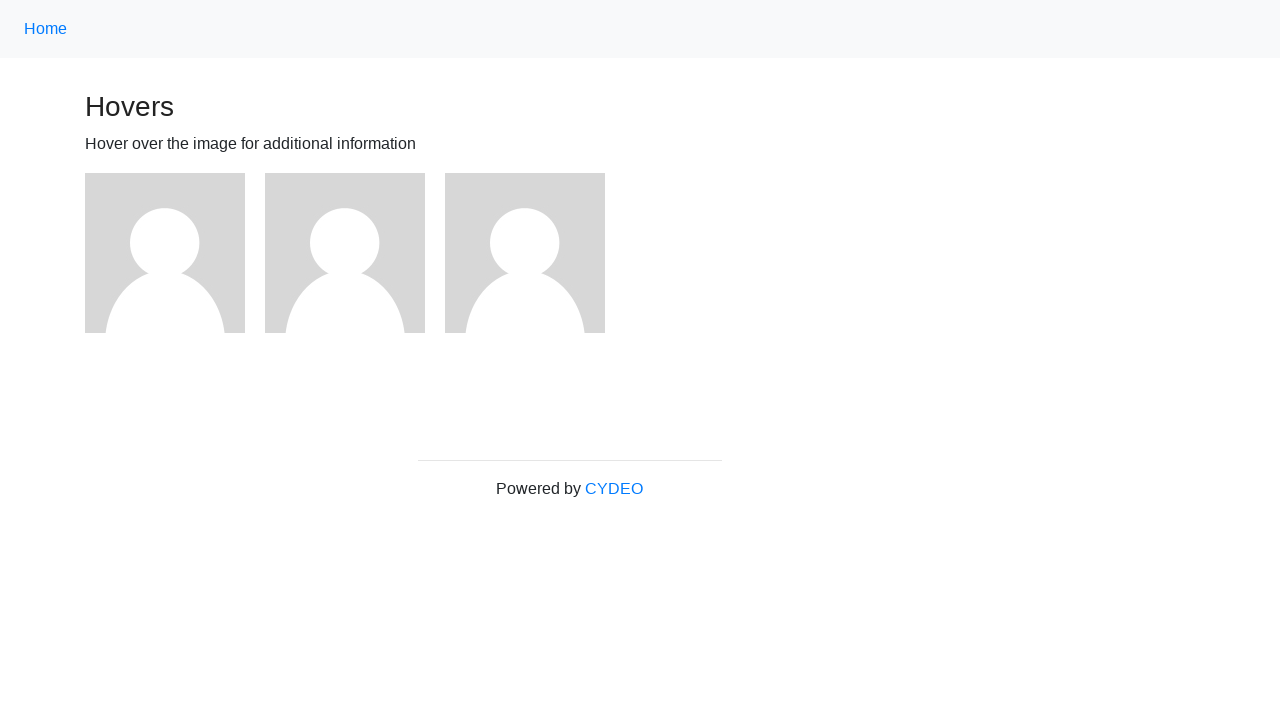

Hovered over first user avatar at (165, 253) on xpath=//img[@src='/img/avatar-blank.jpg' and @alt='User Avatar']
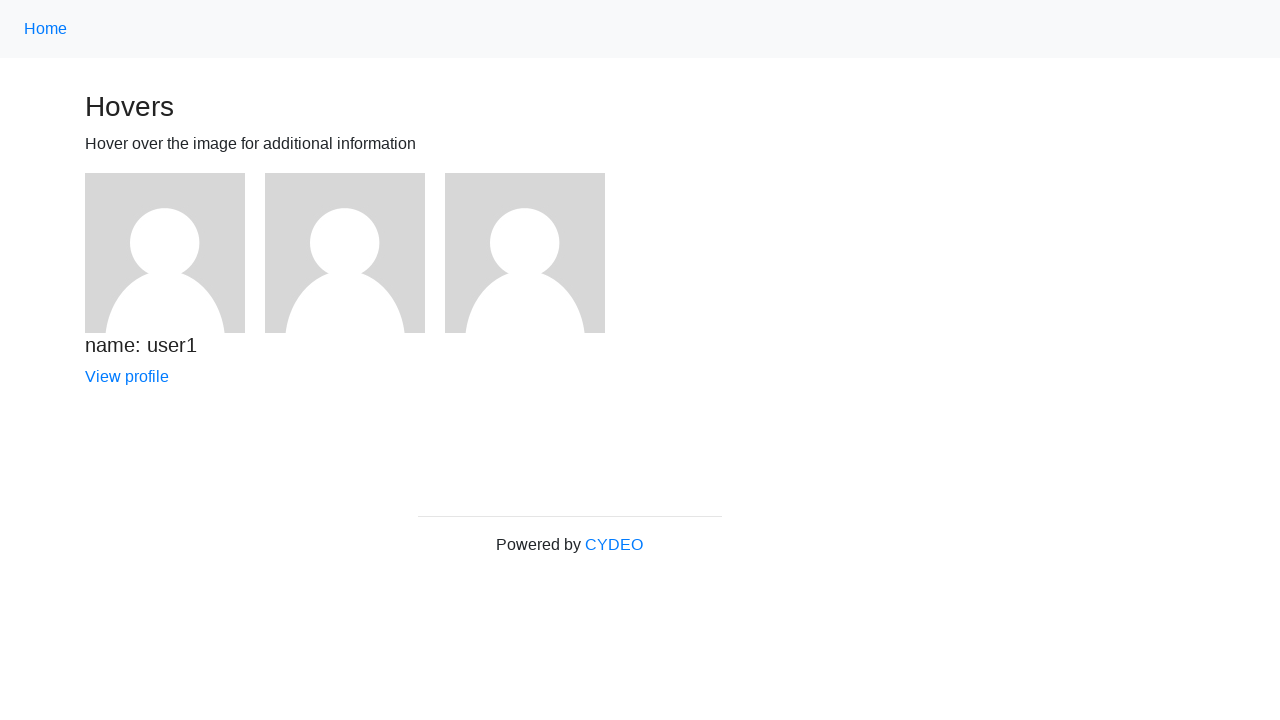

Hidden text 'name: user1' became visible after hover
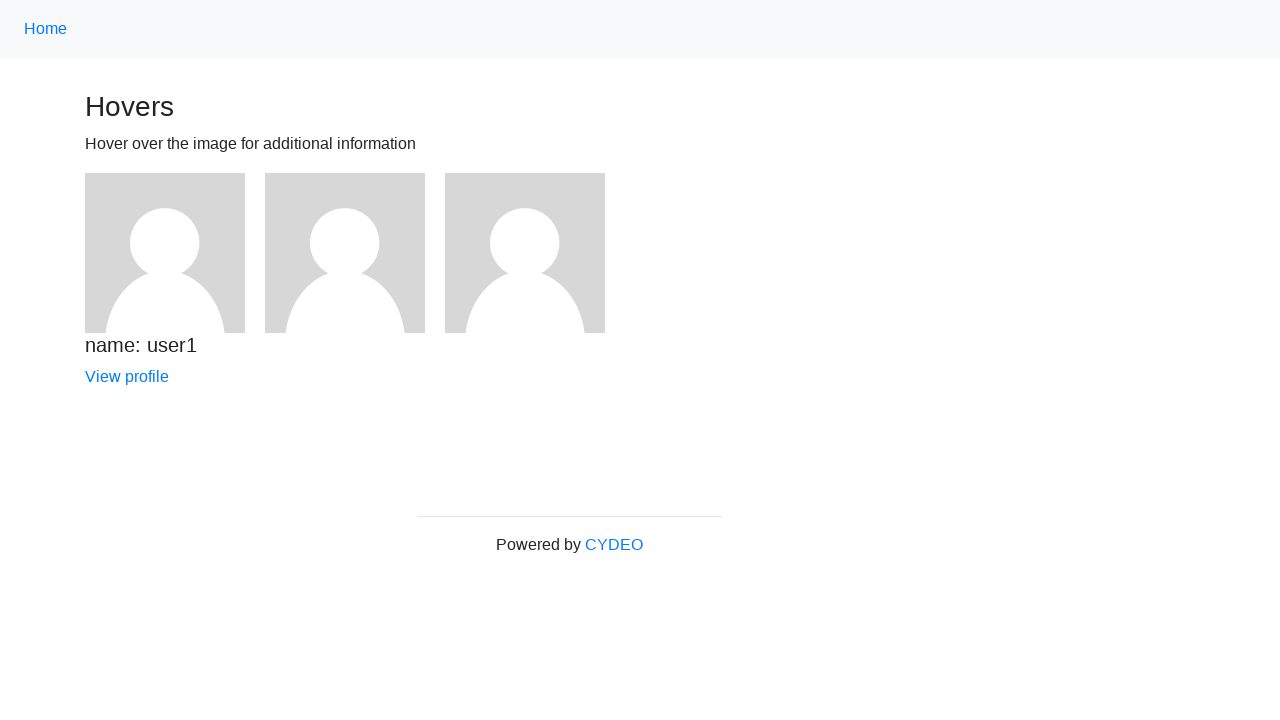

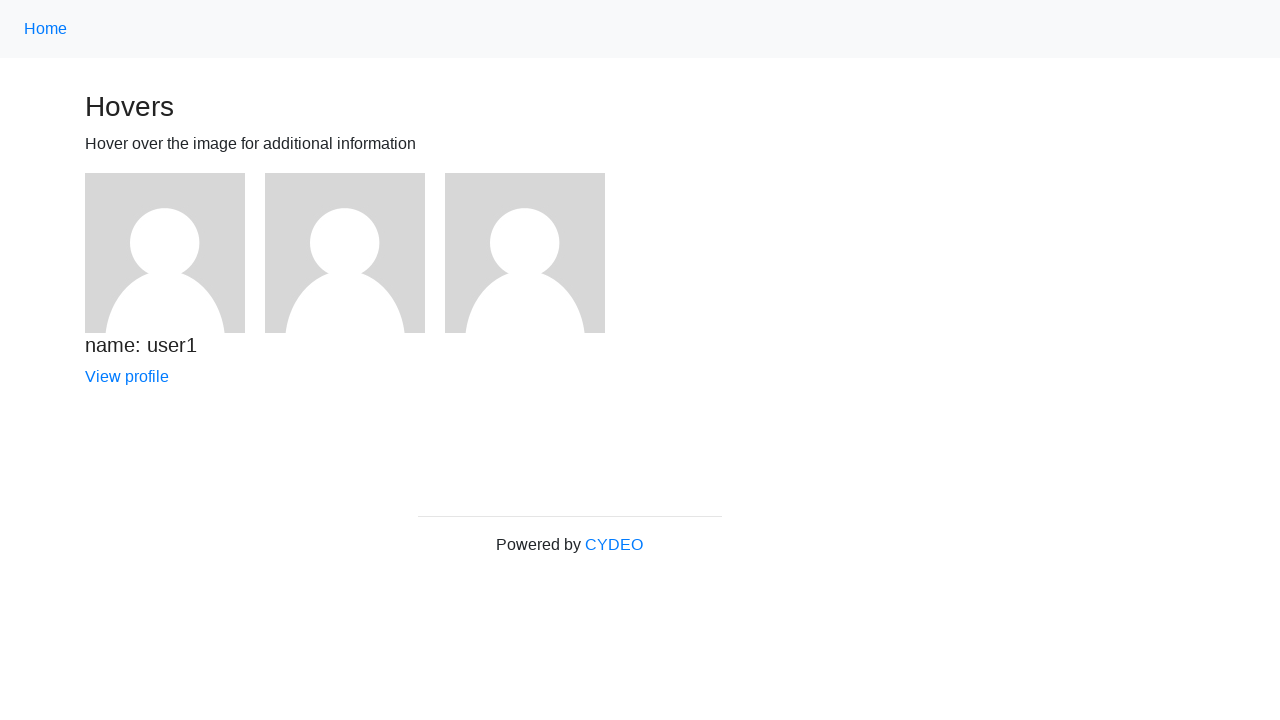